Navigates to the-internet.herokuapp.com, maximizes the browser window, and verifies the page title

Starting URL: https://the-internet.herokuapp.com

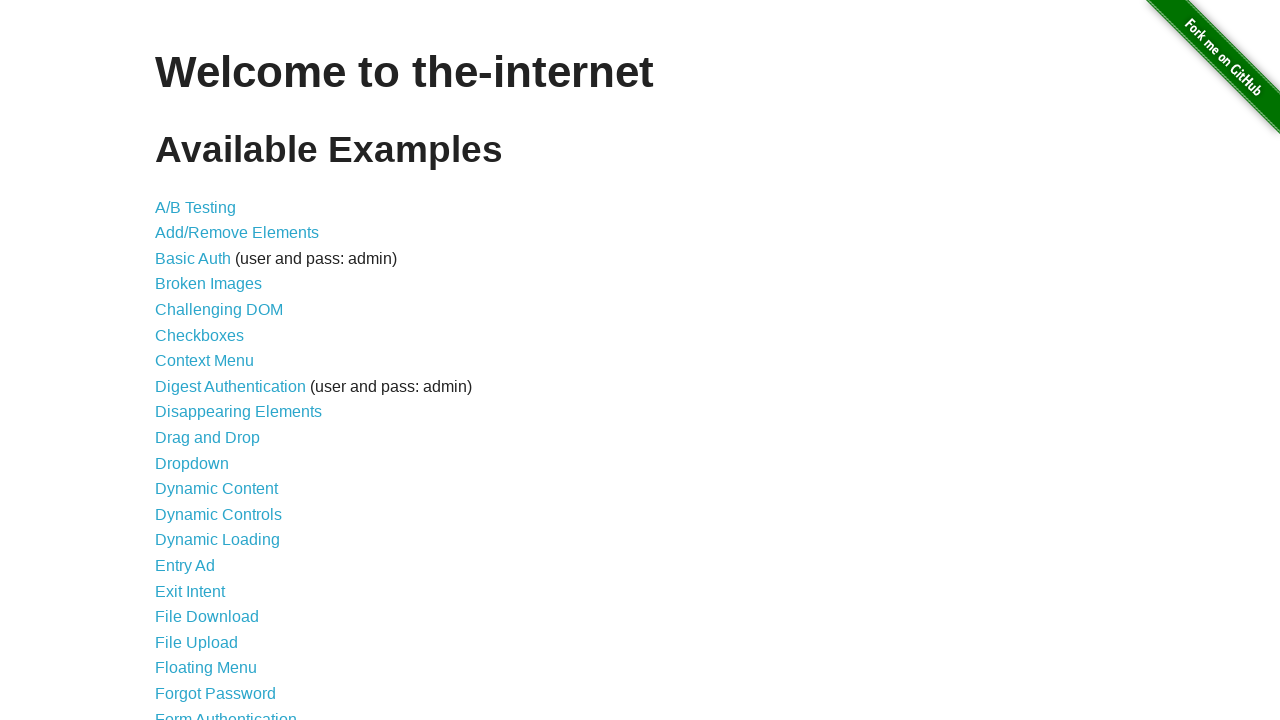

Set viewport size to 1920x1080 to maximize browser window
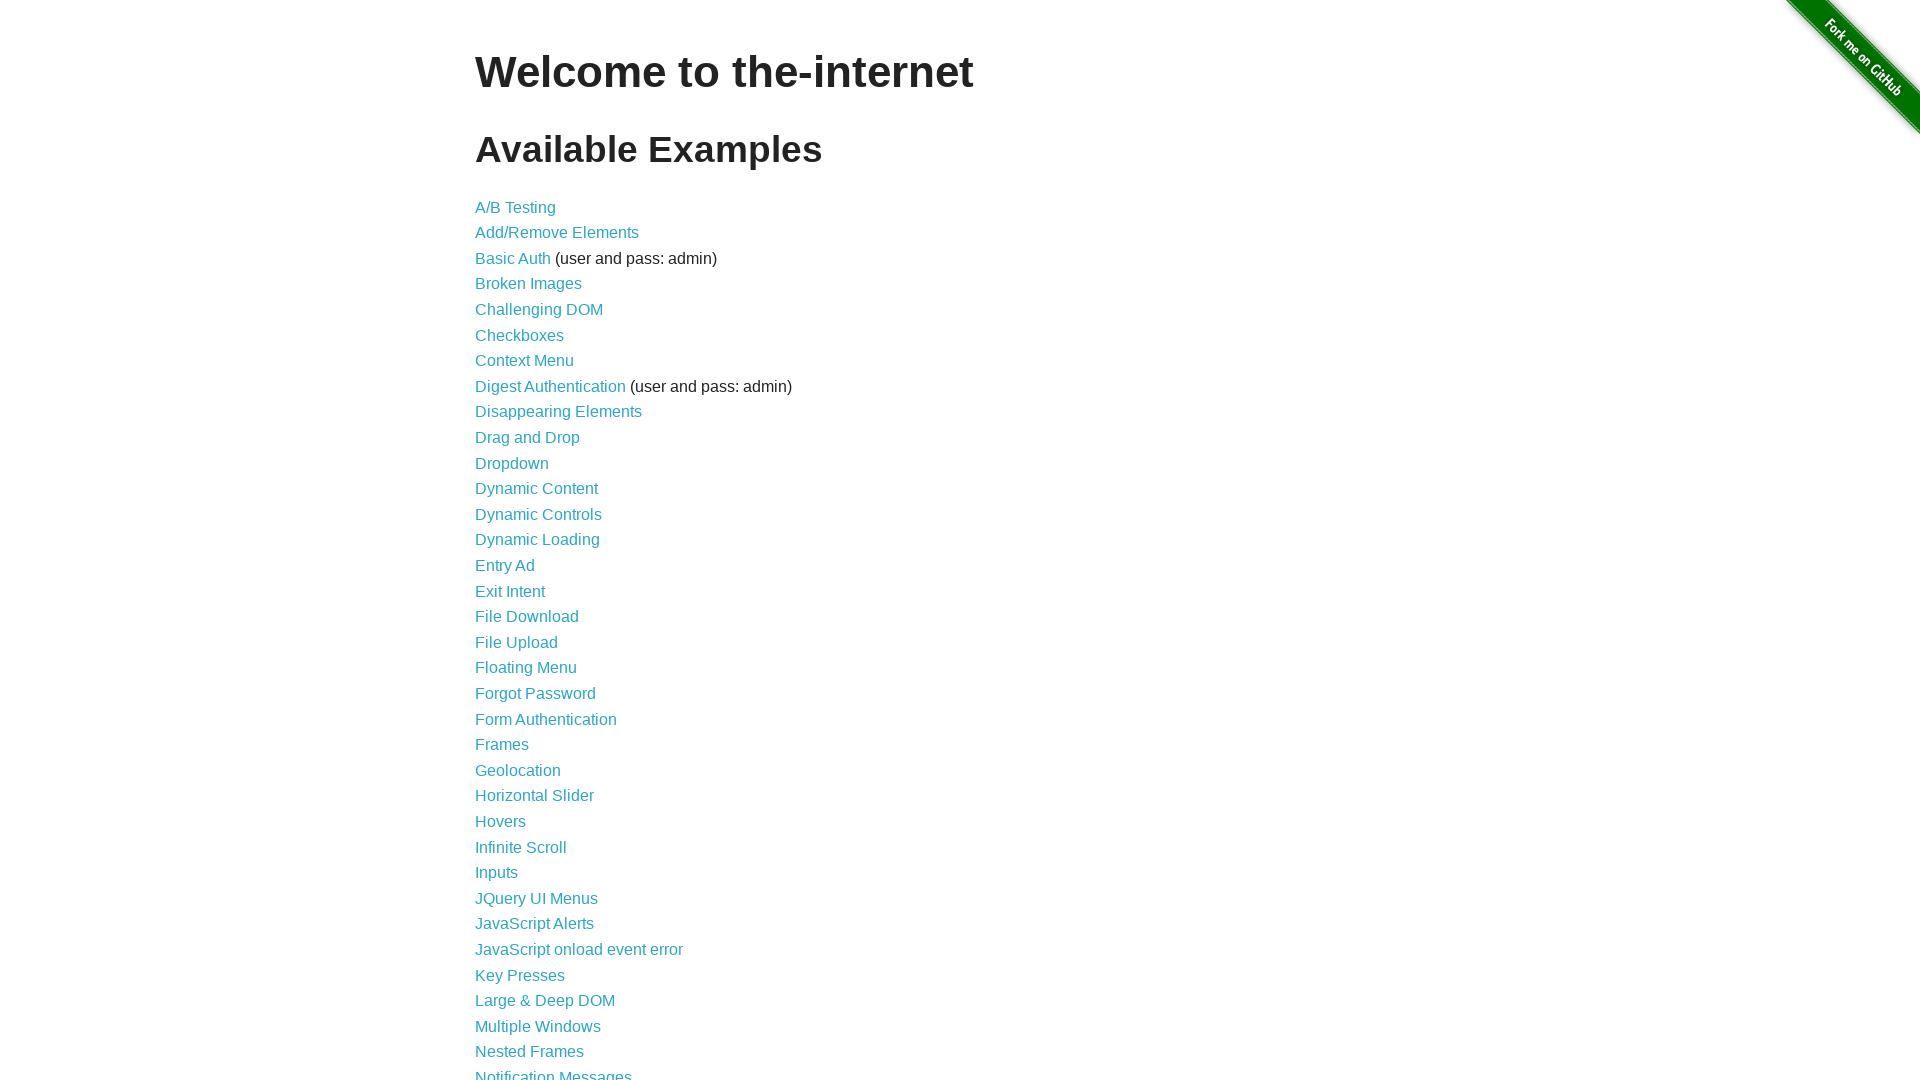

Verified page title is 'The Internet'
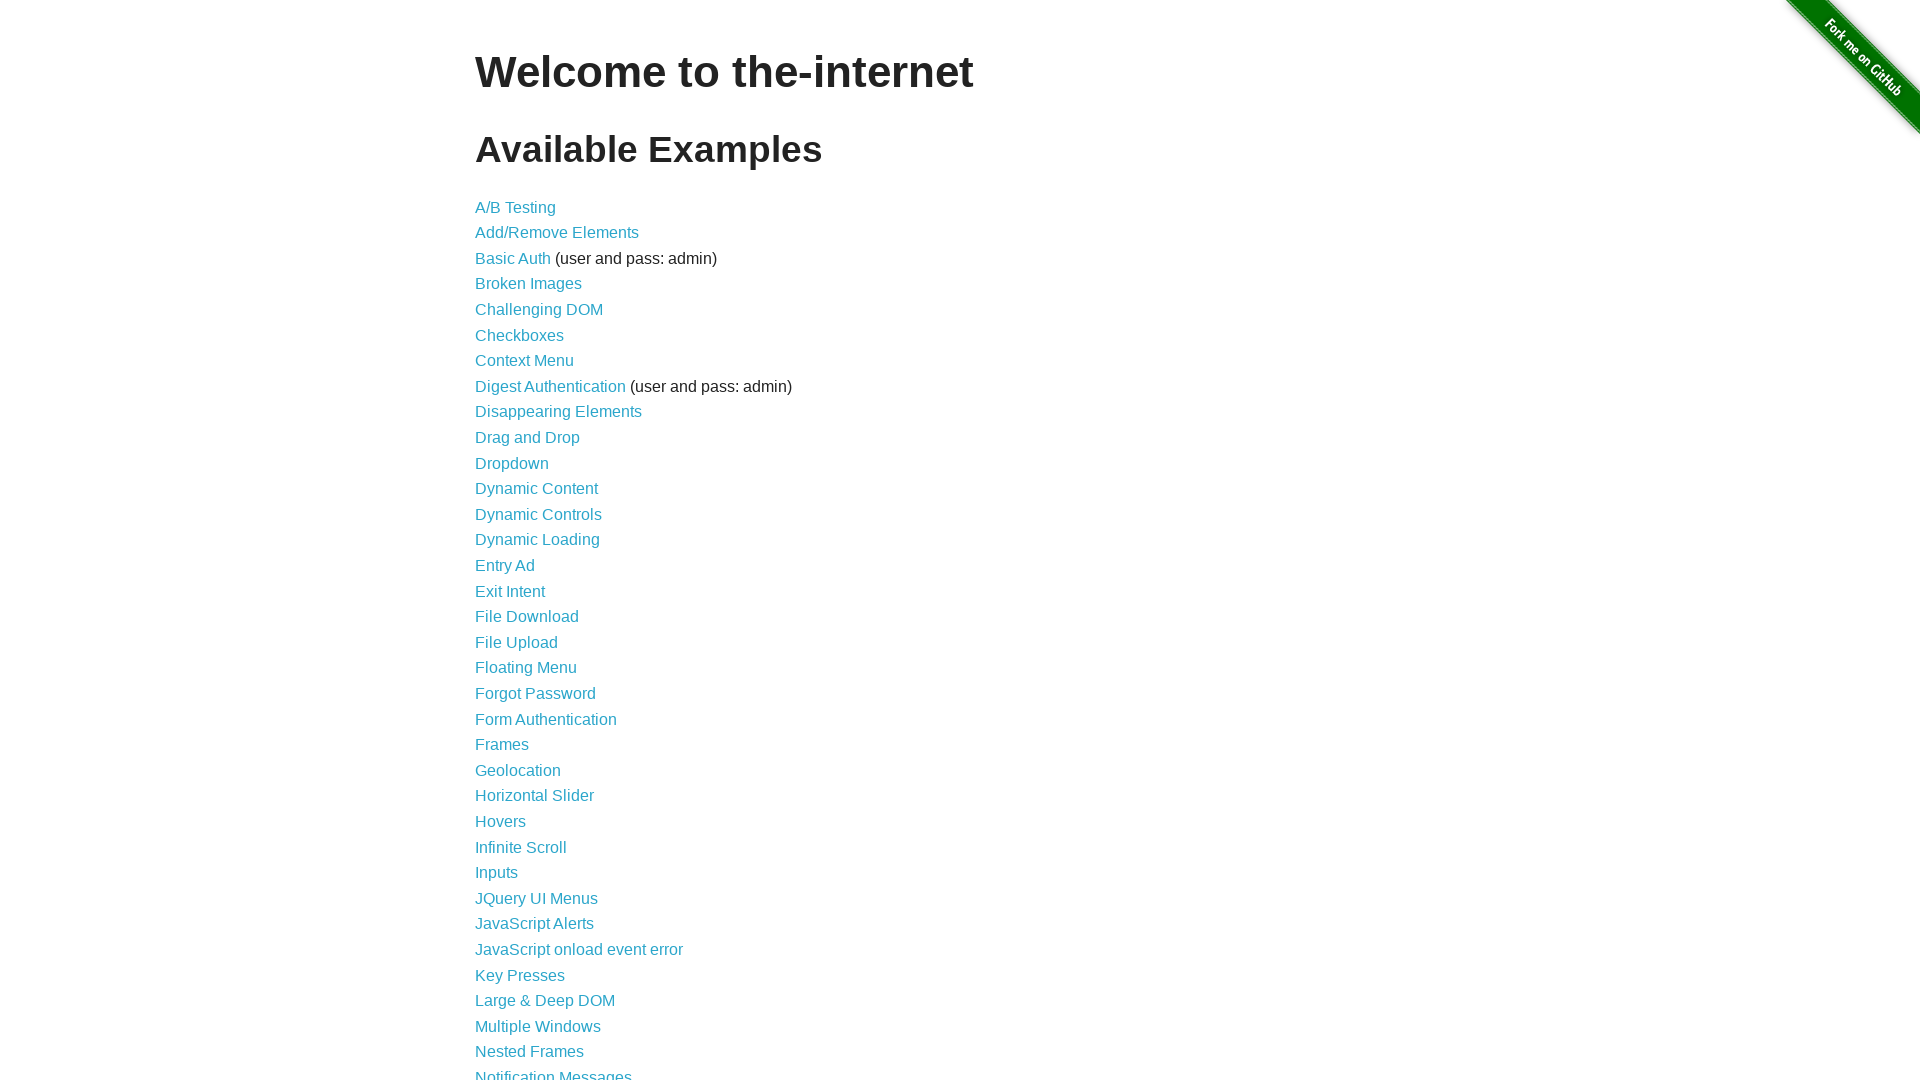

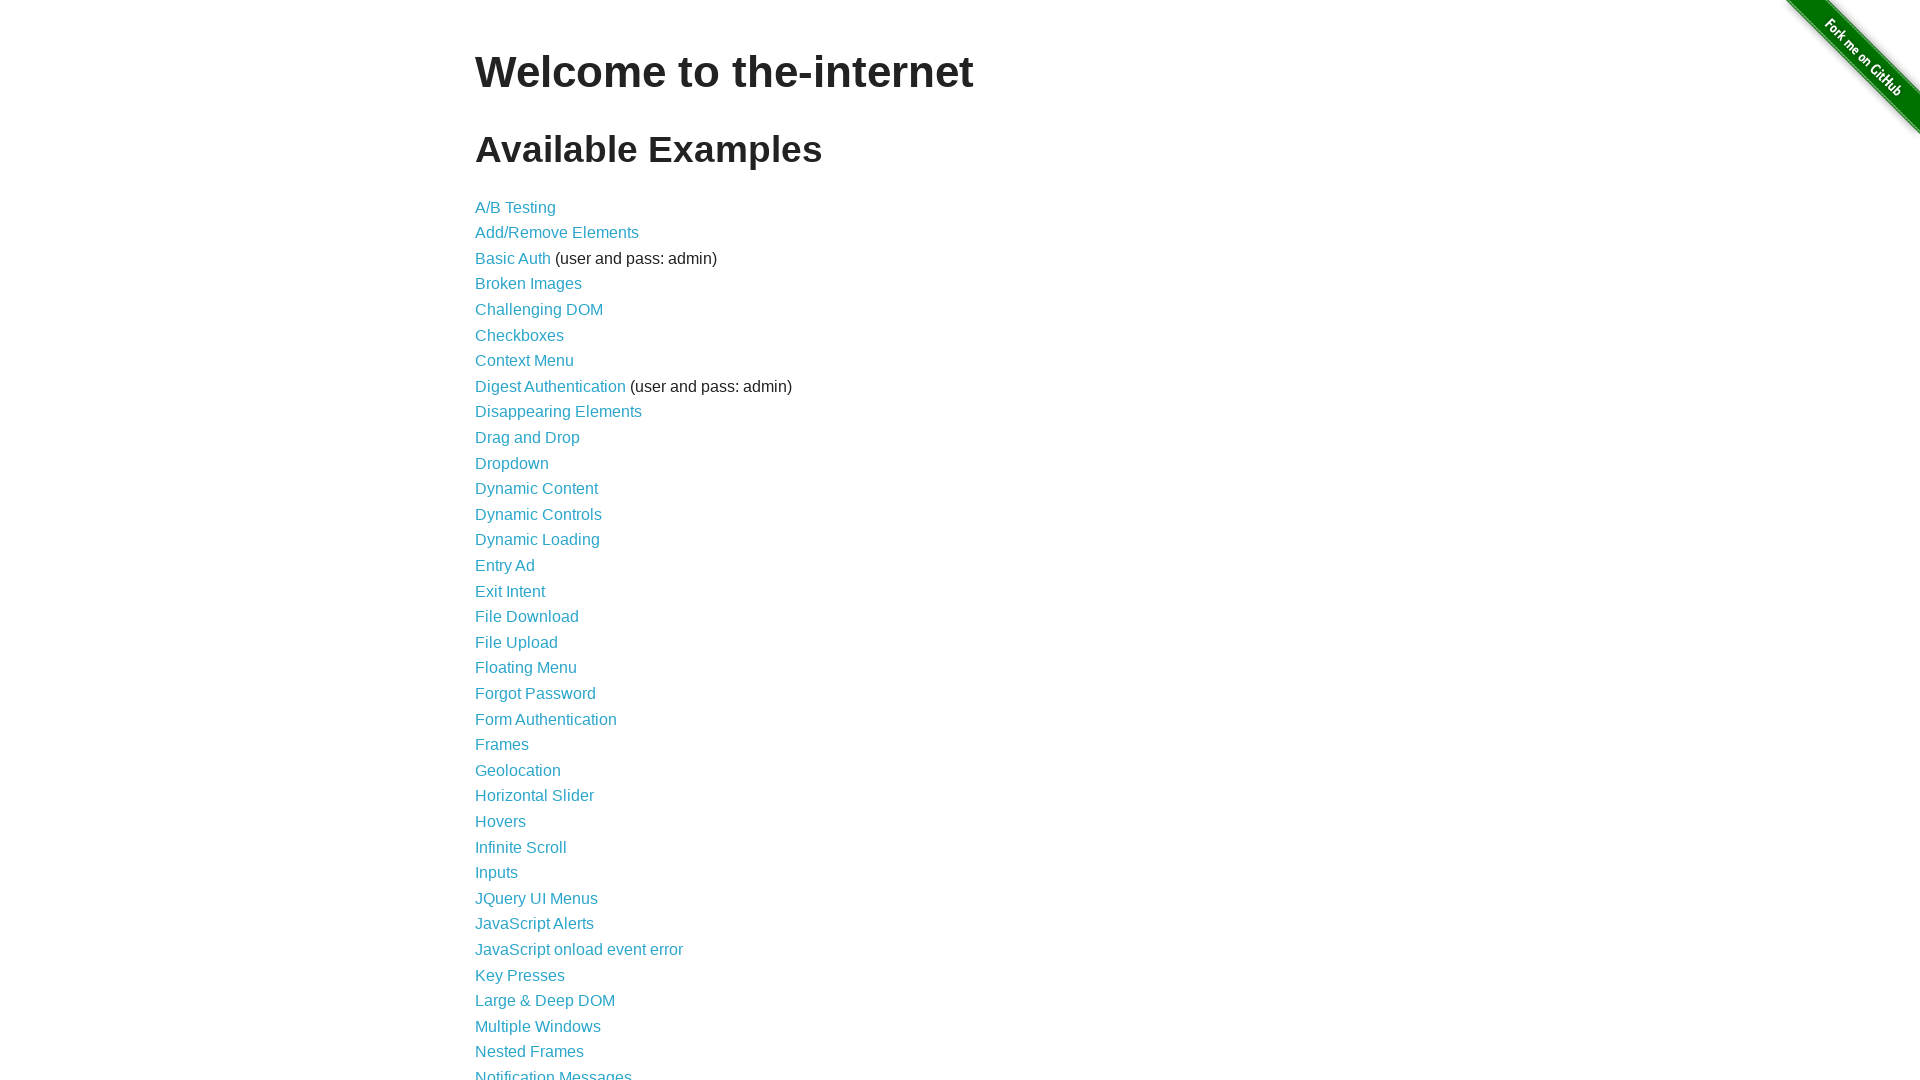